Tests link functionality on a demo QA site by navigating to the links page and clicking the "Home" link to verify navigation works correctly.

Starting URL: https://demoqa.com/links

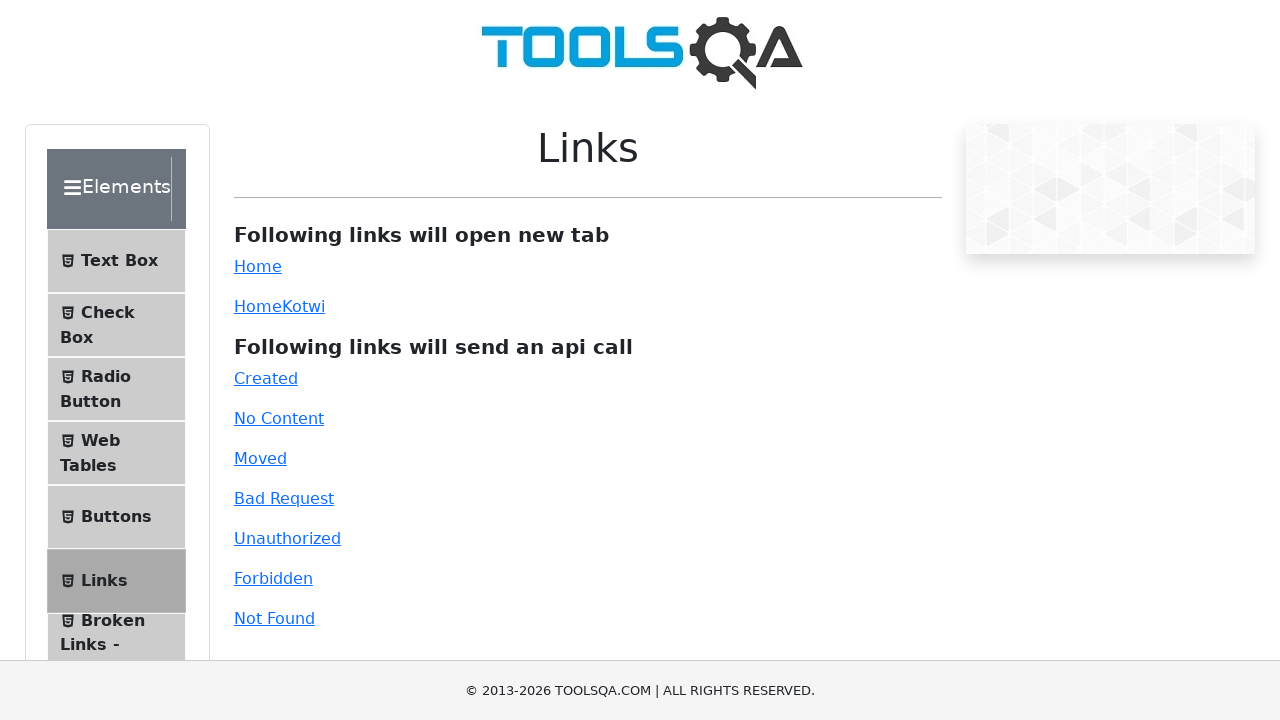

Clicked the 'Home' link to navigate at (258, 266) on text=Home
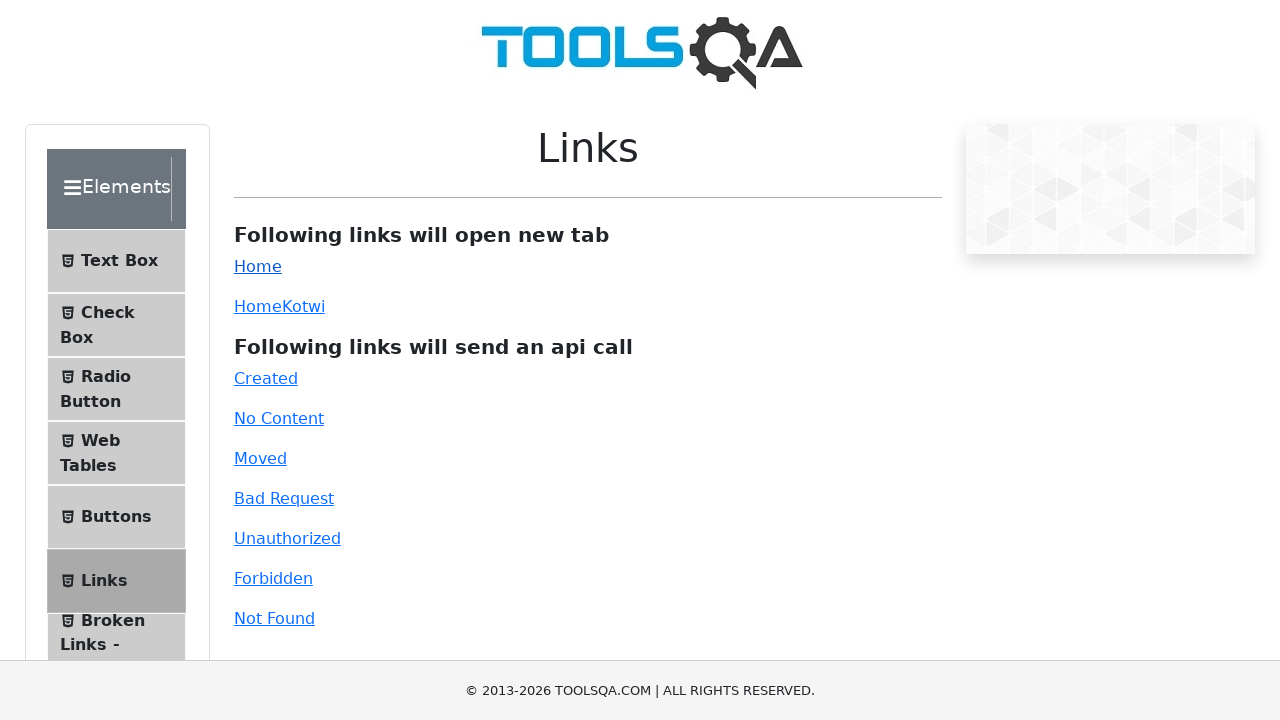

Waited for page to fully load after clicking Home link
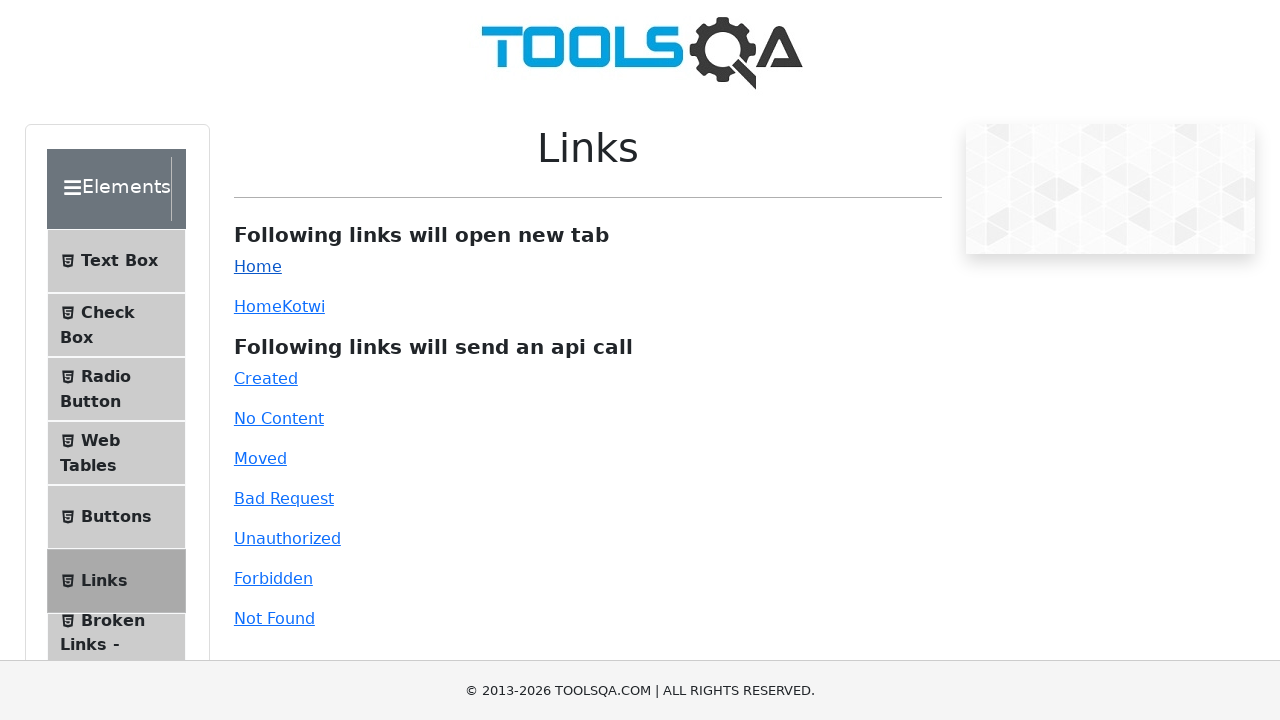

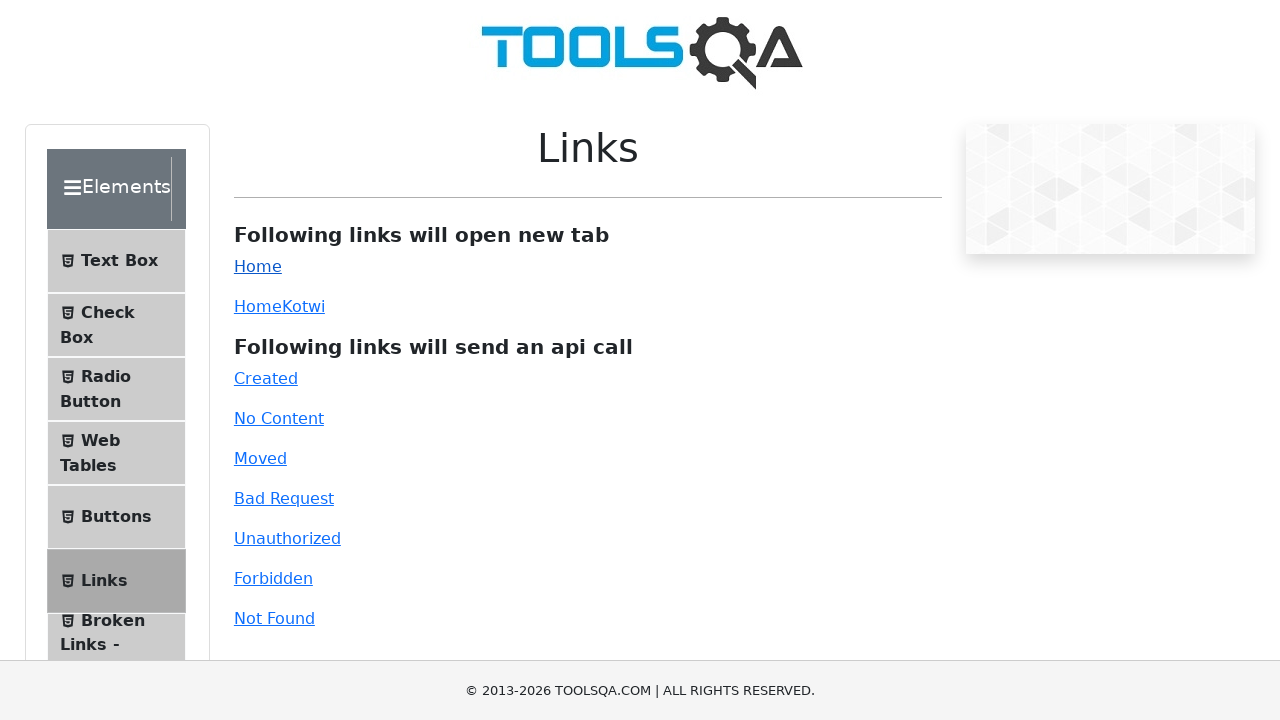